Tests different types of button clicks (double-click, right-click, and regular click) on a demo page and verifies the corresponding messages appear

Starting URL: https://demoqa.com/buttons

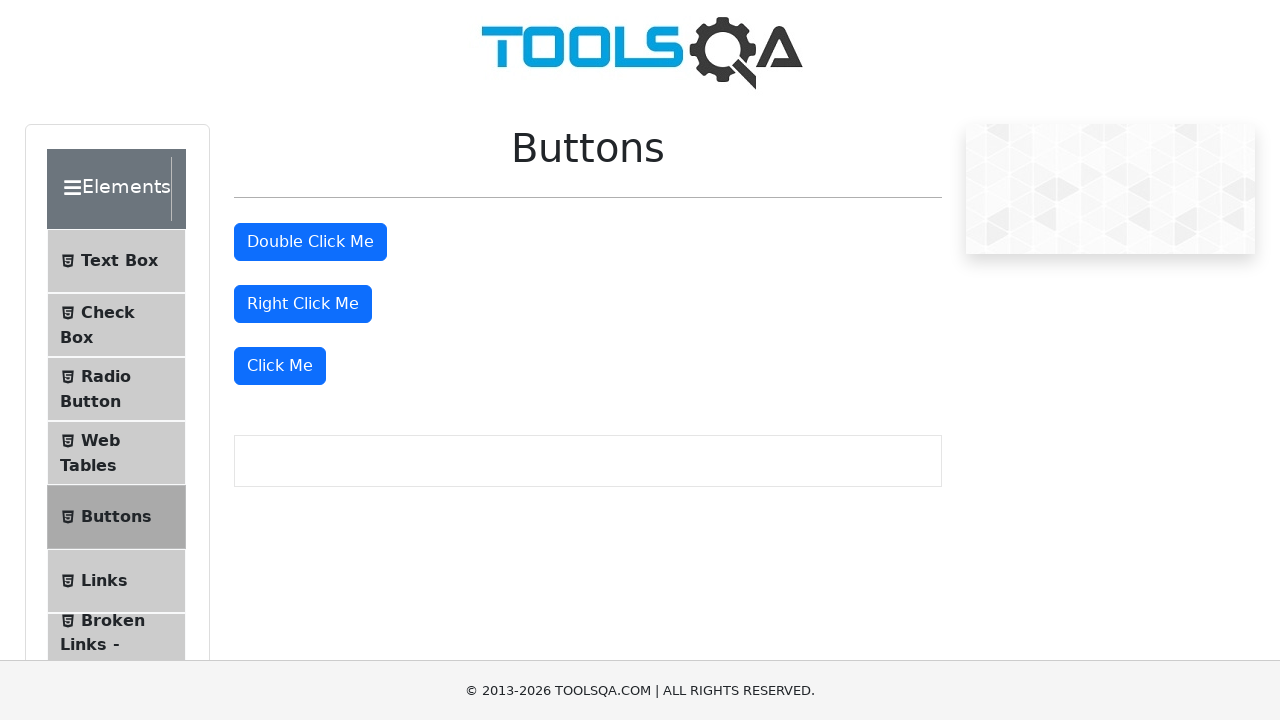

Double-clicked the double-click button at (310, 242) on #doubleClickBtn
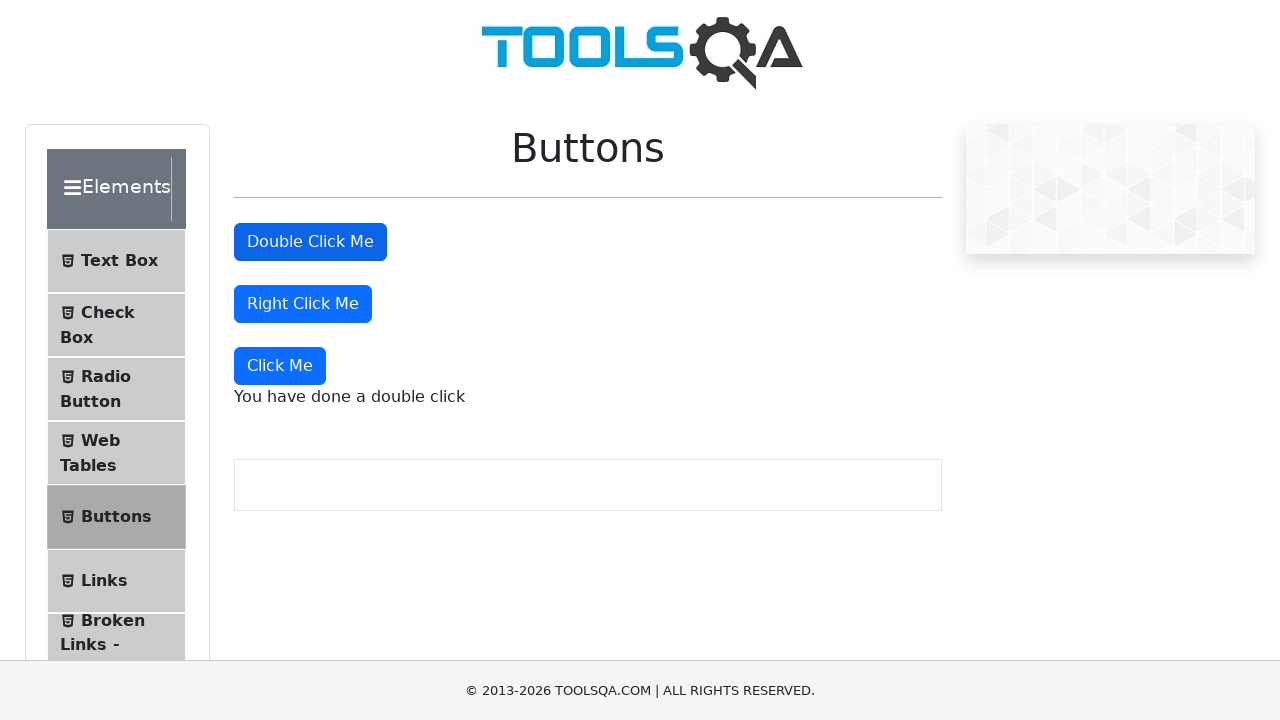

Double-click message appeared and is visible
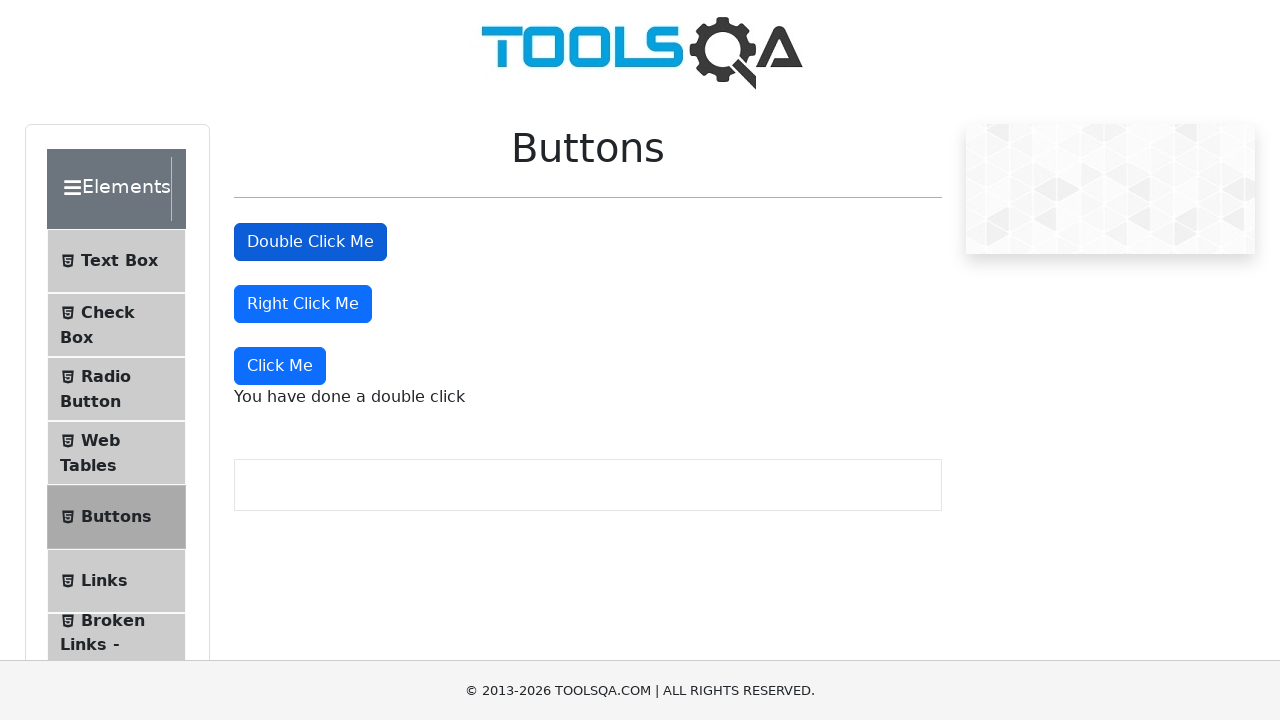

Scrolled down by 150 pixels
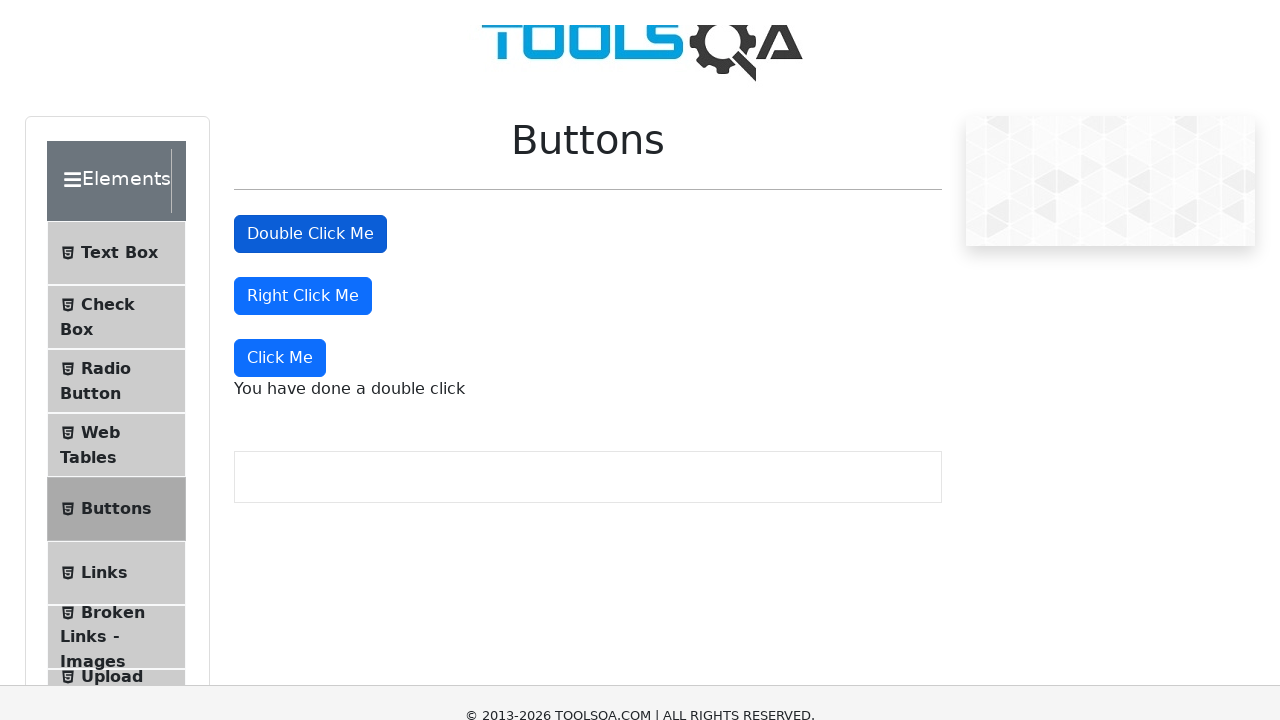

Right-clicked the right-click button at (303, 154) on #rightClickBtn
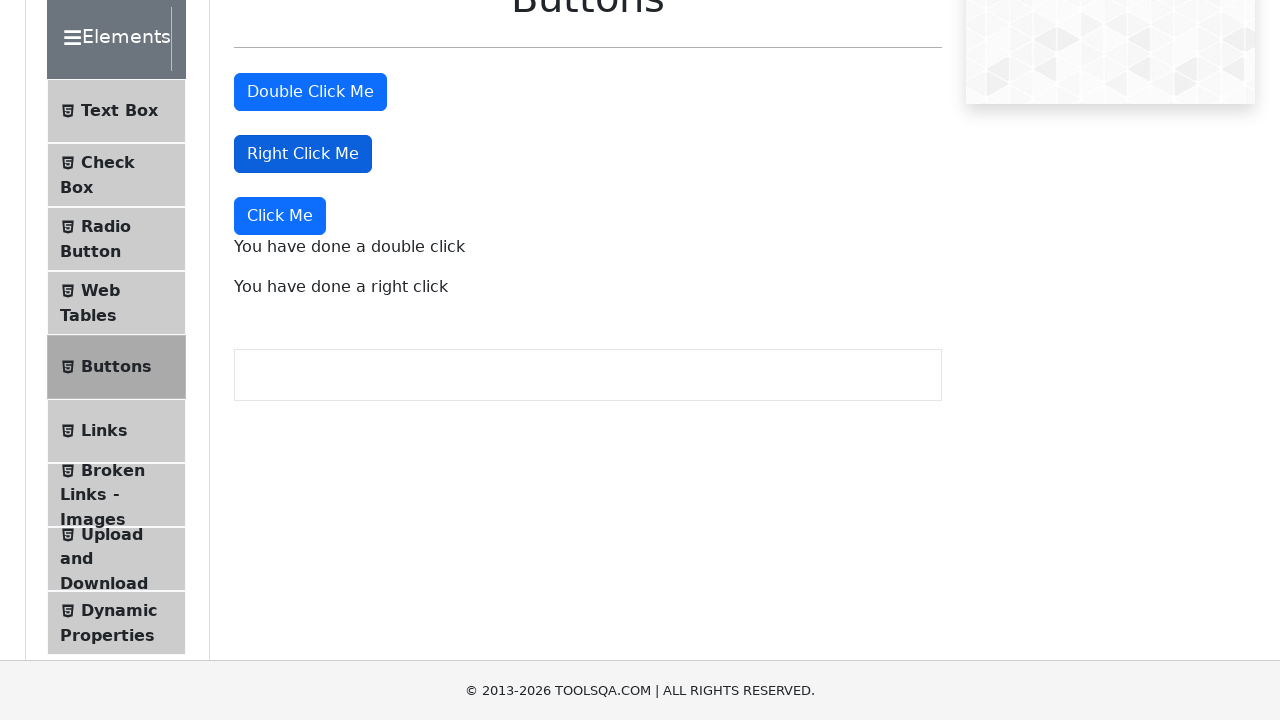

Right-click message appeared and is visible
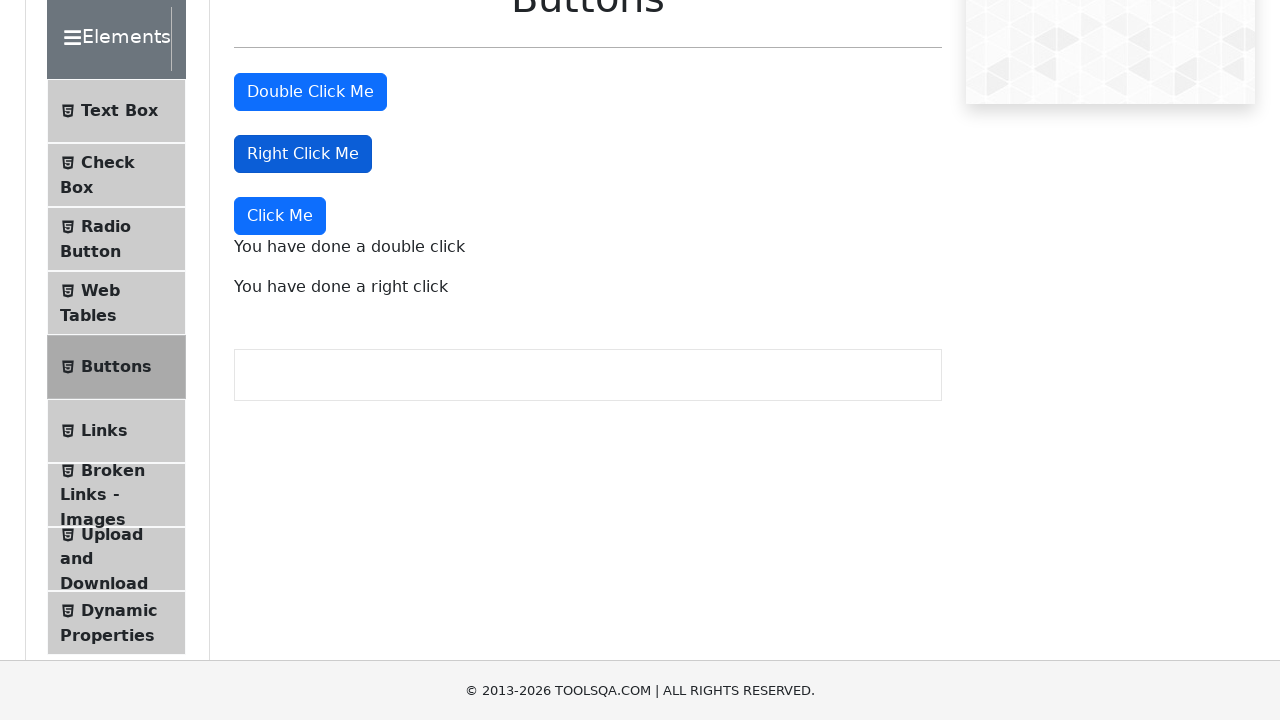

Clicked the regular click button at (280, 216) on xpath=(//button[contains(text(),'Click Me')])[3]
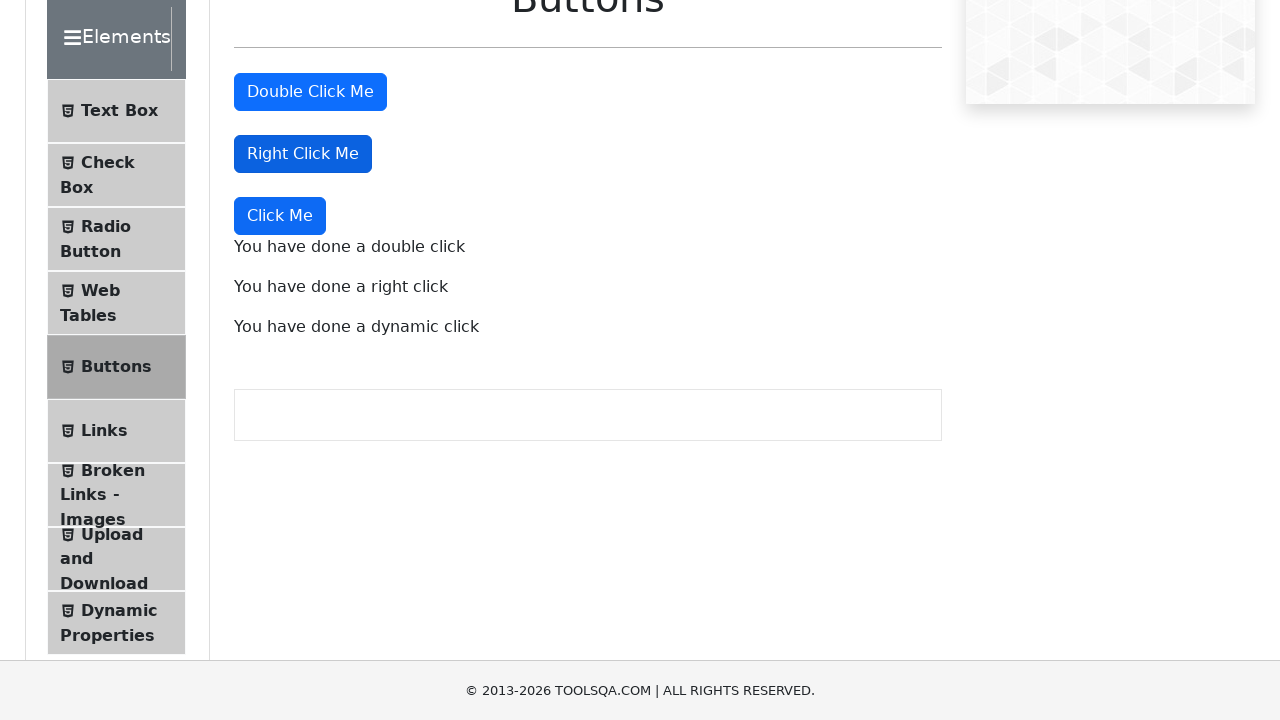

Click message appeared and is visible
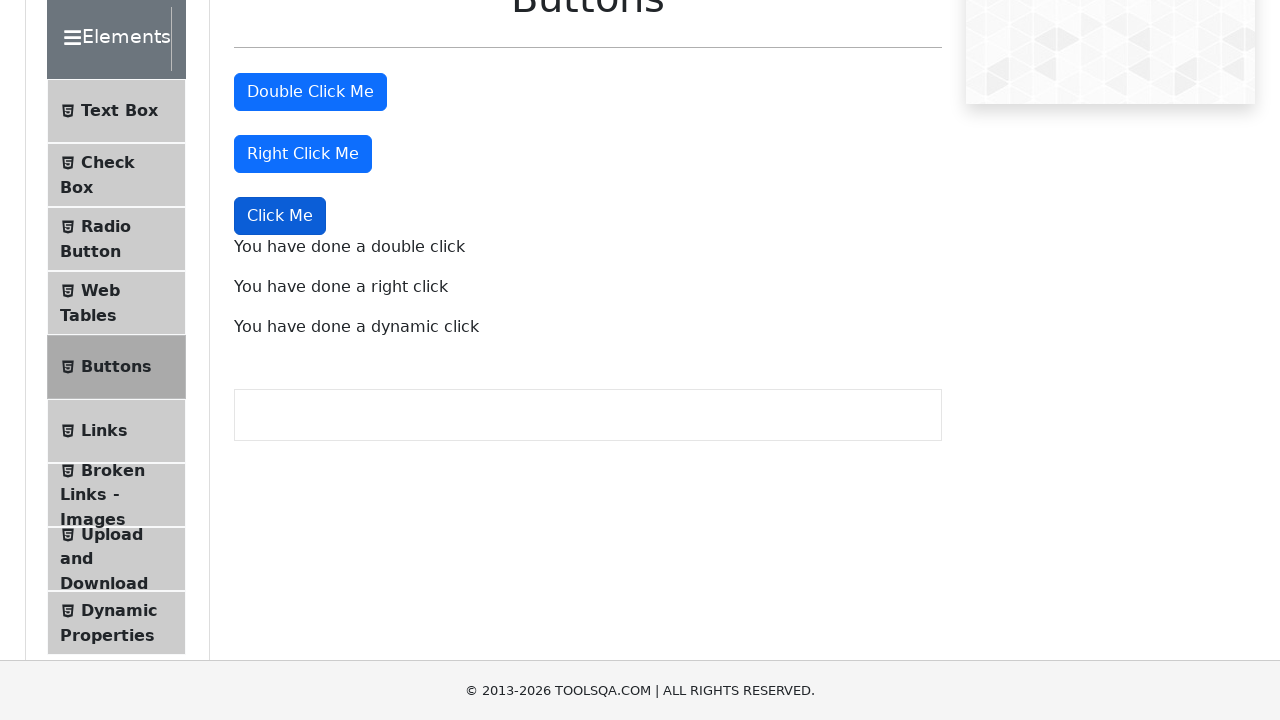

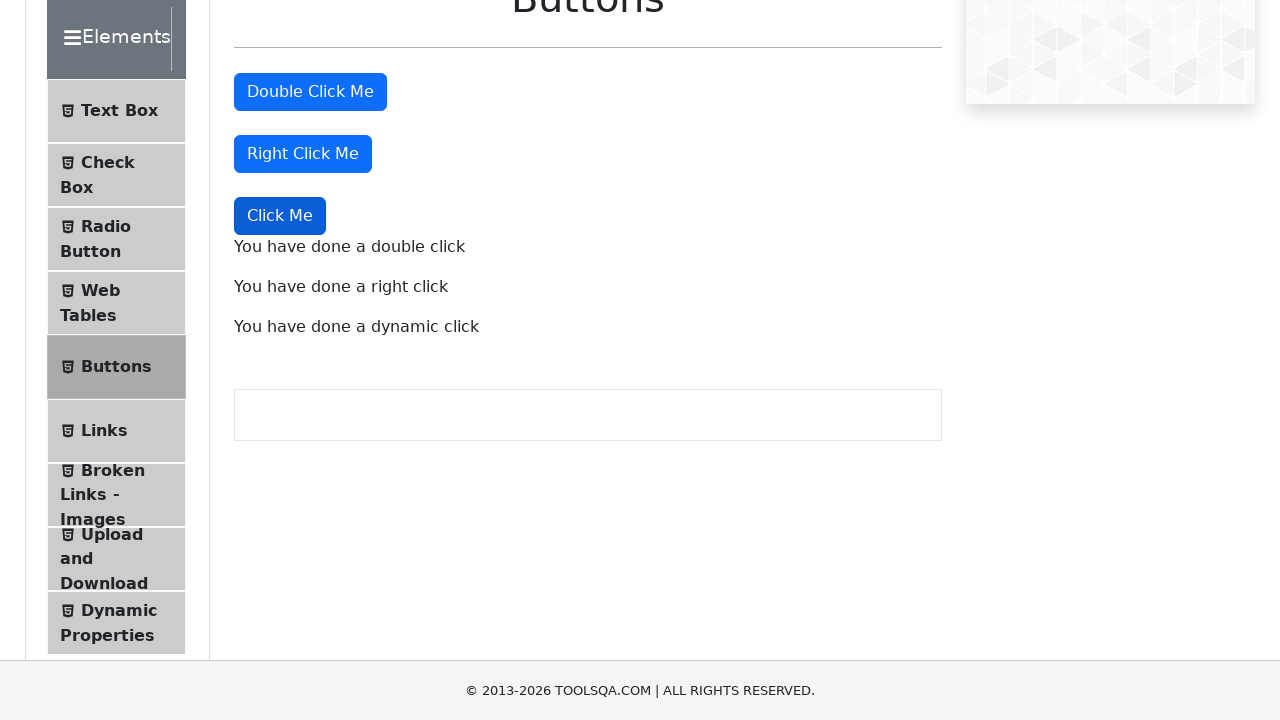